Tests page scrolling functionality by pressing PAGE_DOWN key 5 times to scroll down the page, then pressing PAGE_UP key 4 times to scroll back up, verifying keyboard navigation works on the GeeksforGeeks website.

Starting URL: https://www.geeksforgeeks.org/

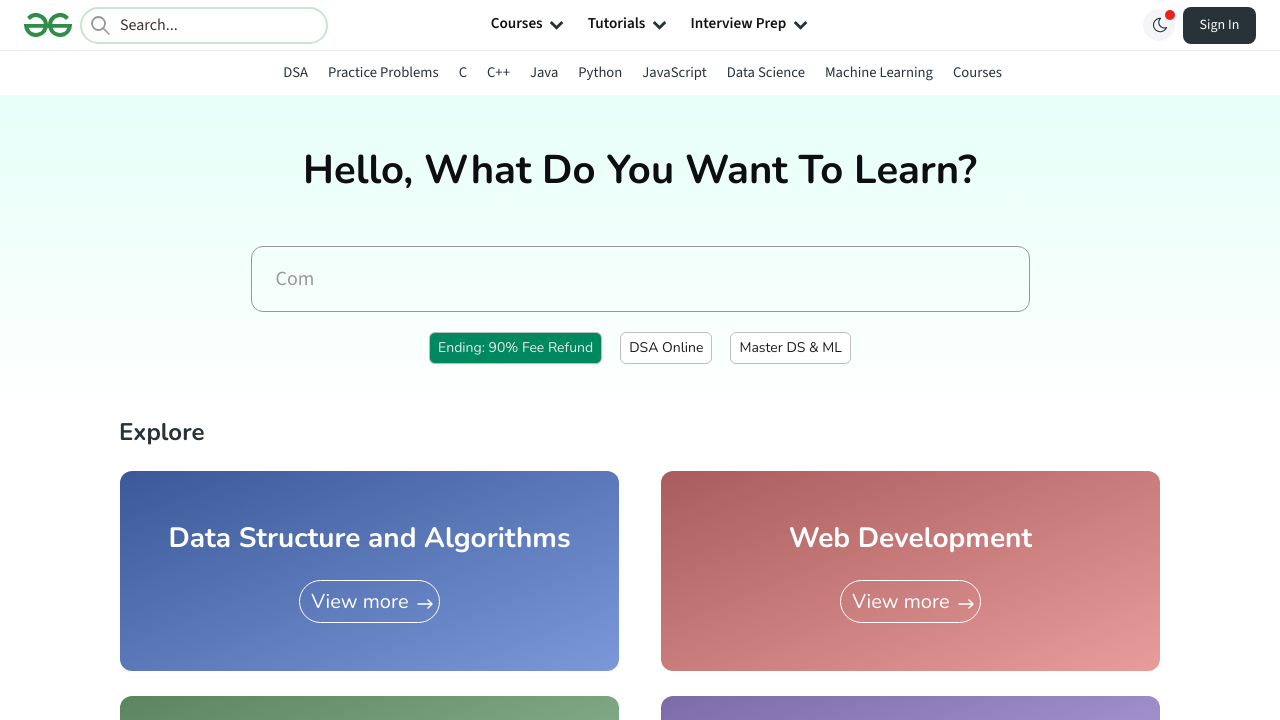

Waited for body element to load on GeeksforGeeks page
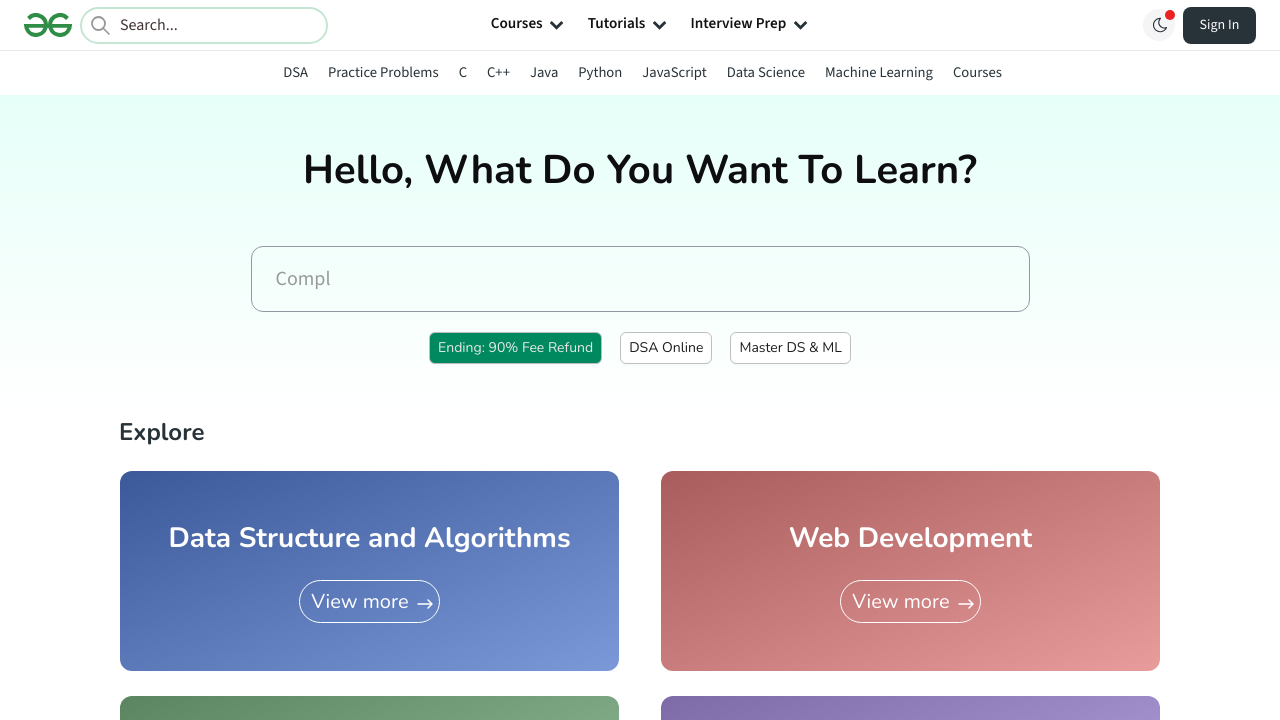

Pressed PAGE_DOWN key 1 of 5 times to scroll down
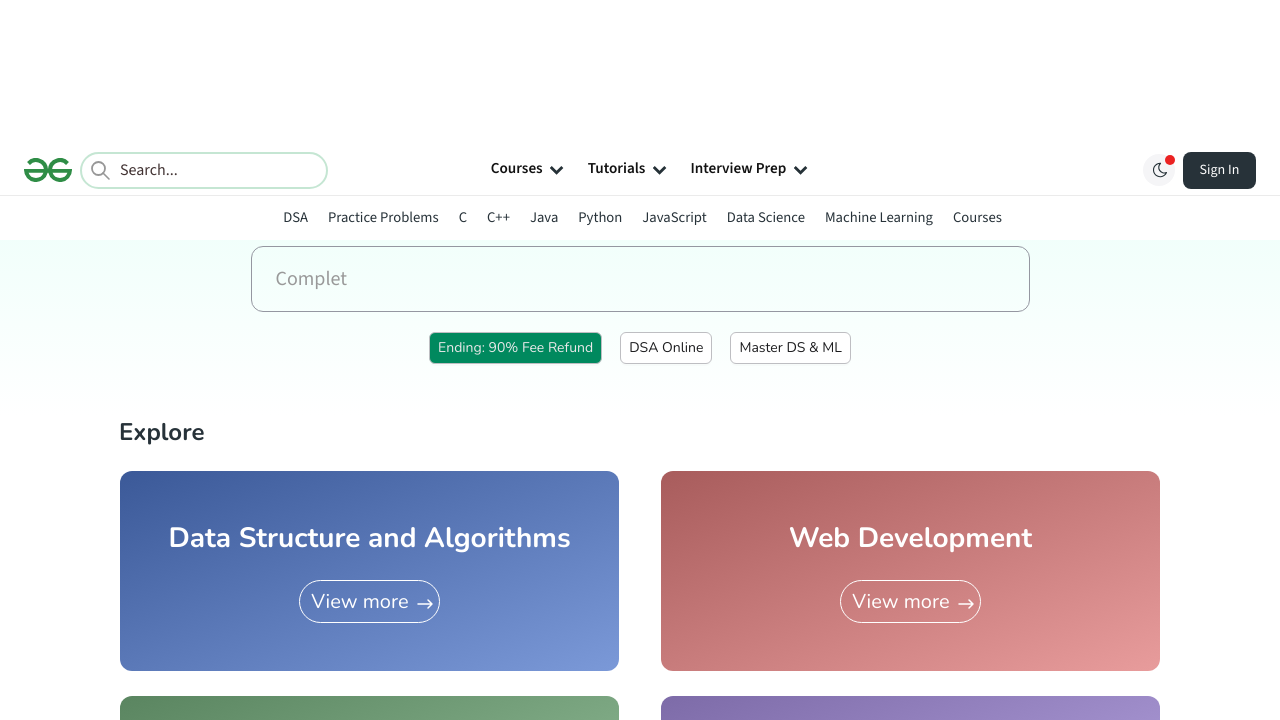

Waited 1 second after PAGE_DOWN press 1
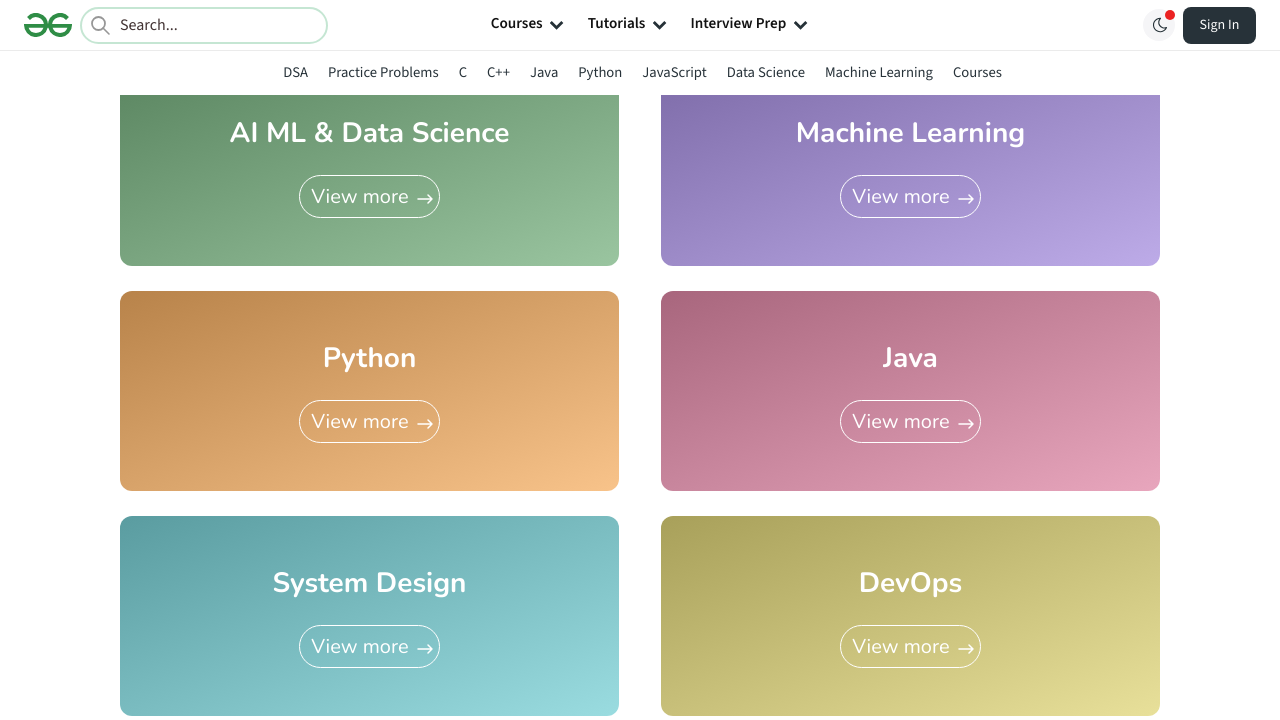

Pressed PAGE_DOWN key 2 of 5 times to scroll down
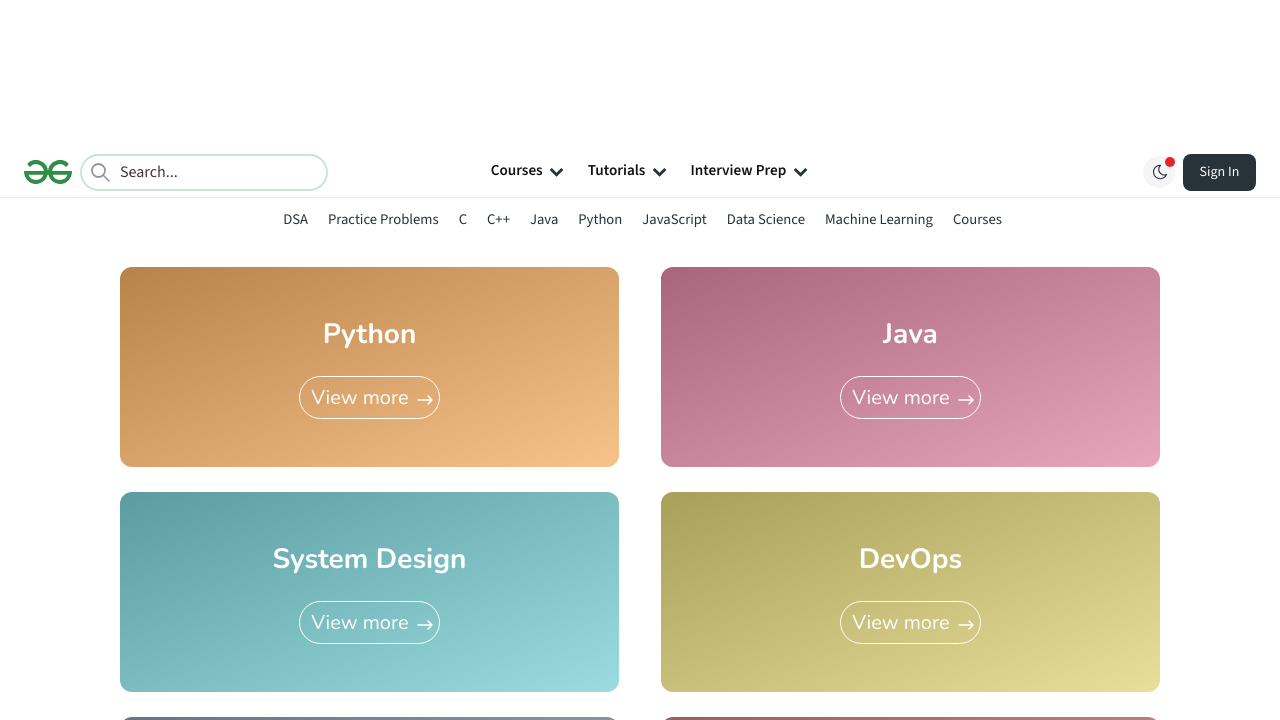

Waited 1 second after PAGE_DOWN press 2
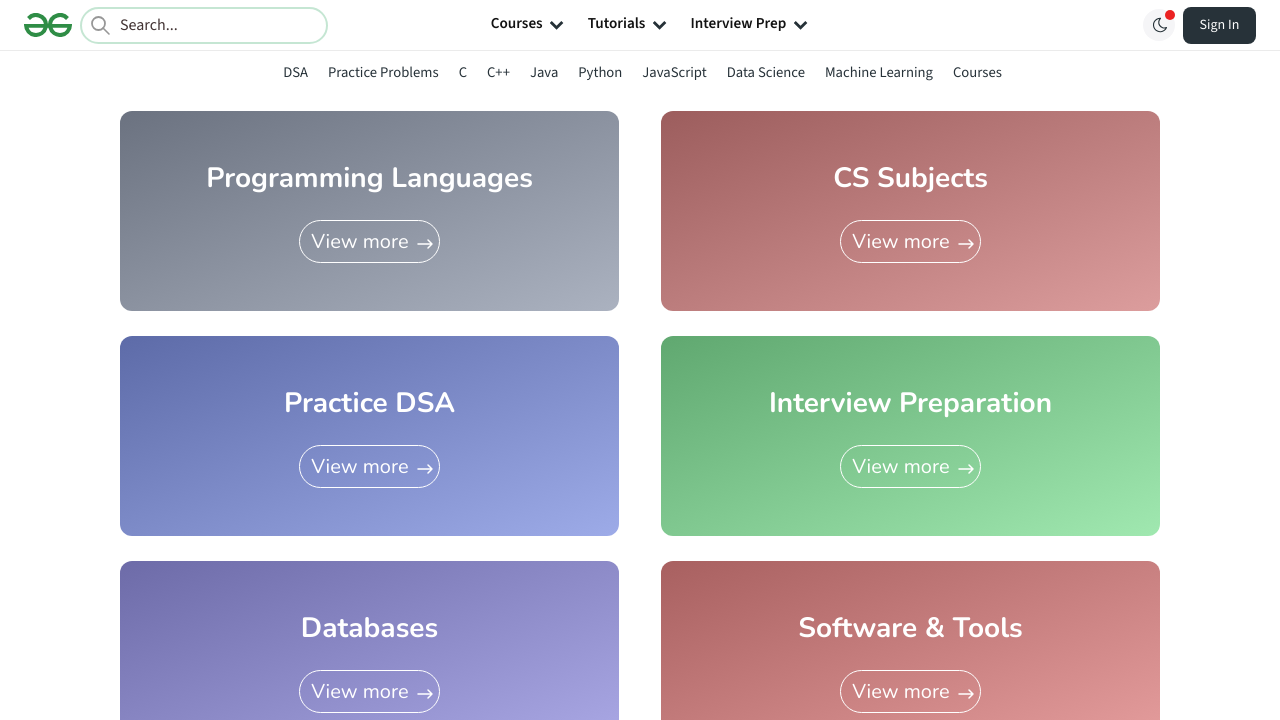

Pressed PAGE_DOWN key 3 of 5 times to scroll down
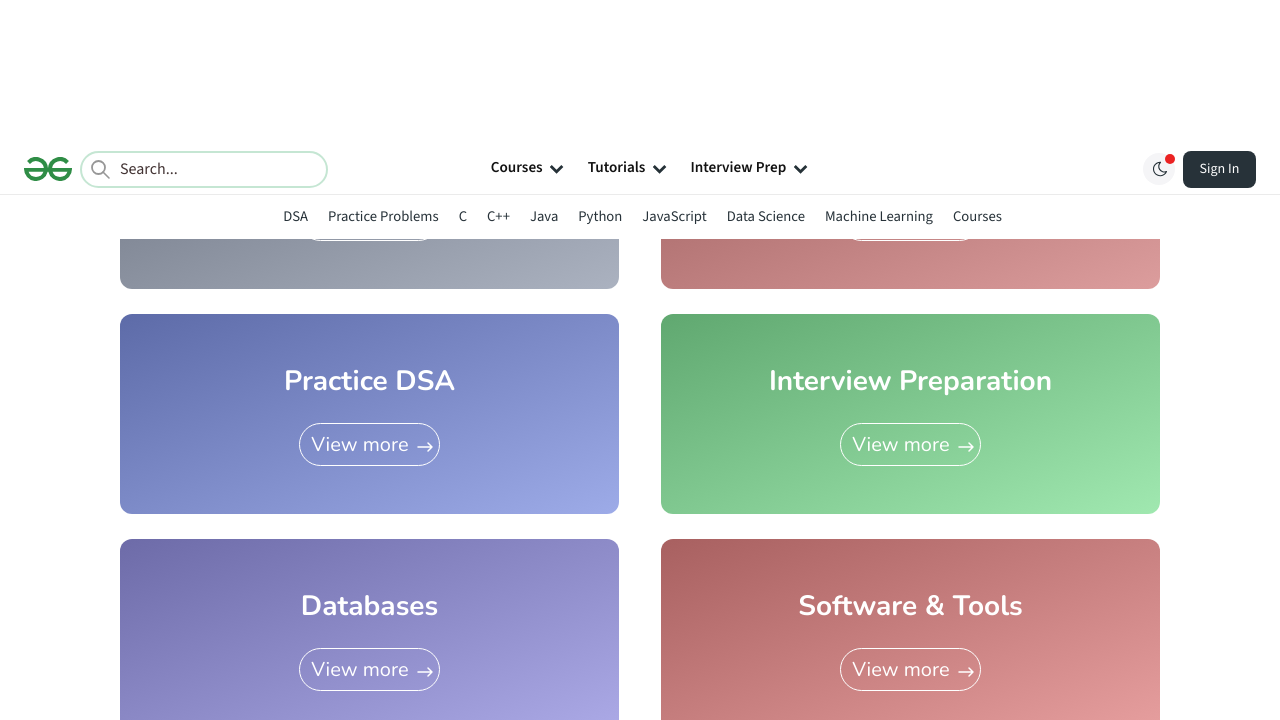

Waited 1 second after PAGE_DOWN press 3
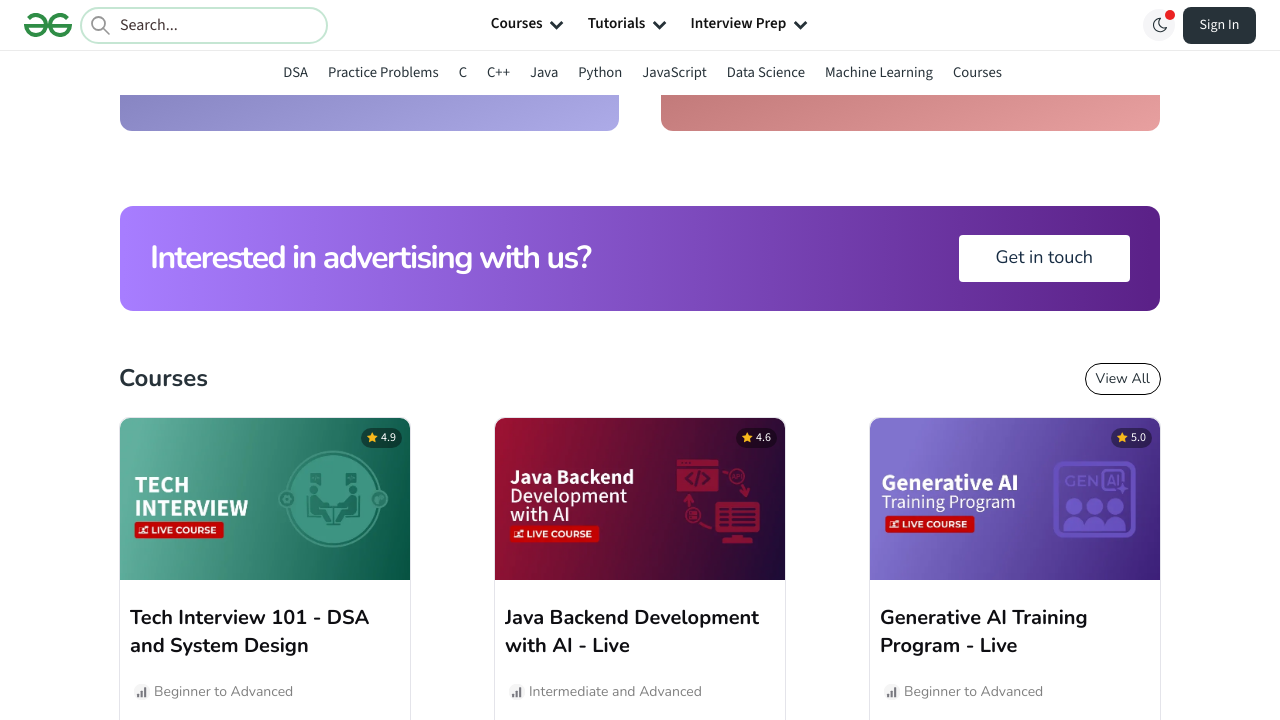

Pressed PAGE_DOWN key 4 of 5 times to scroll down
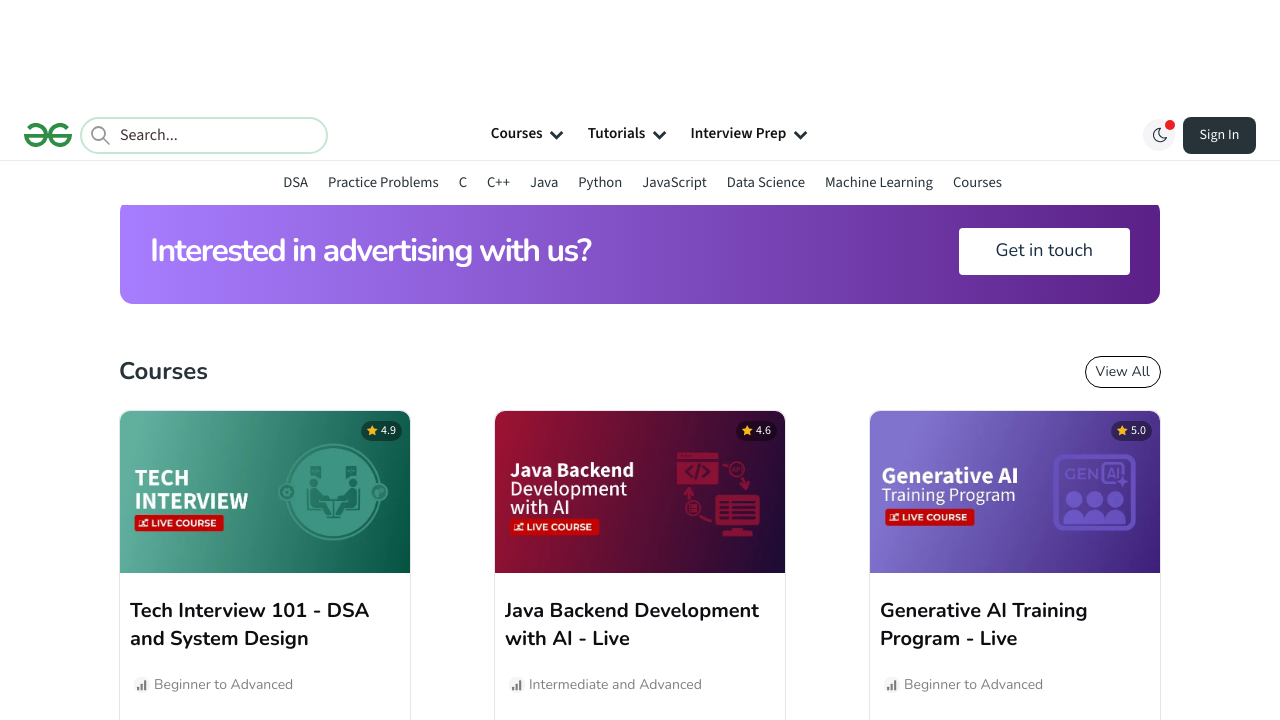

Waited 1 second after PAGE_DOWN press 4
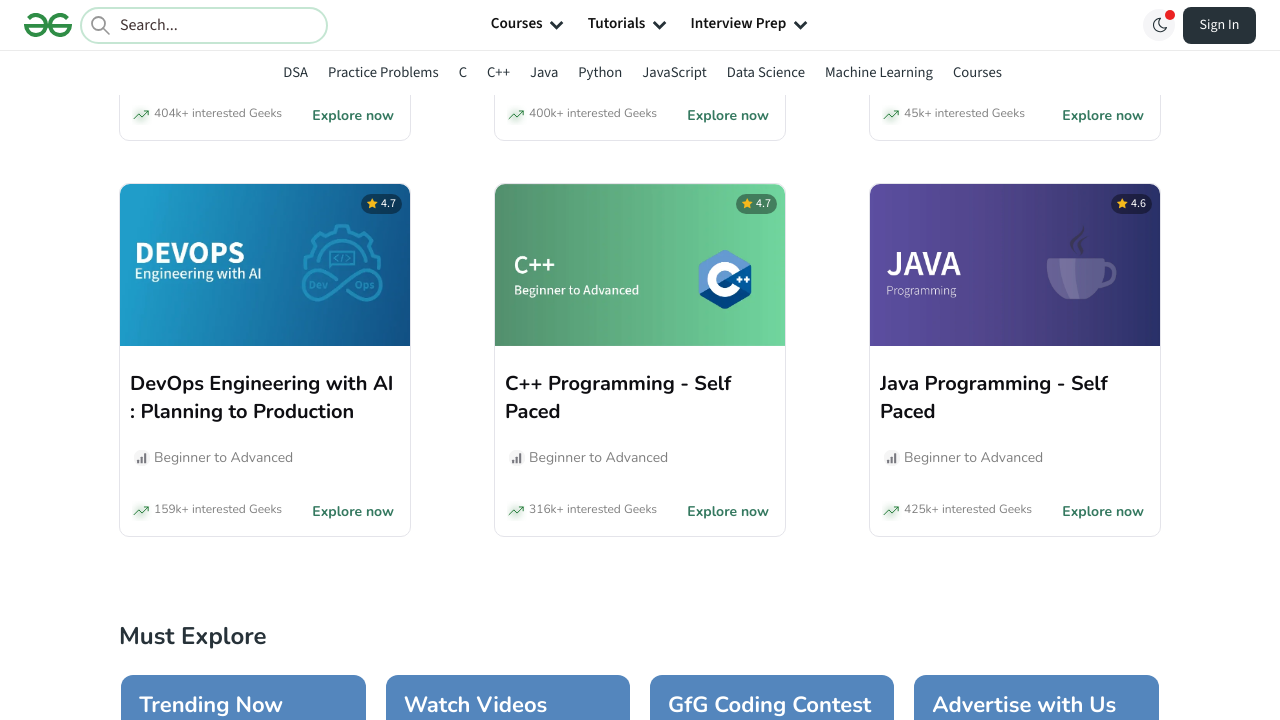

Pressed PAGE_DOWN key 5 of 5 times to scroll down
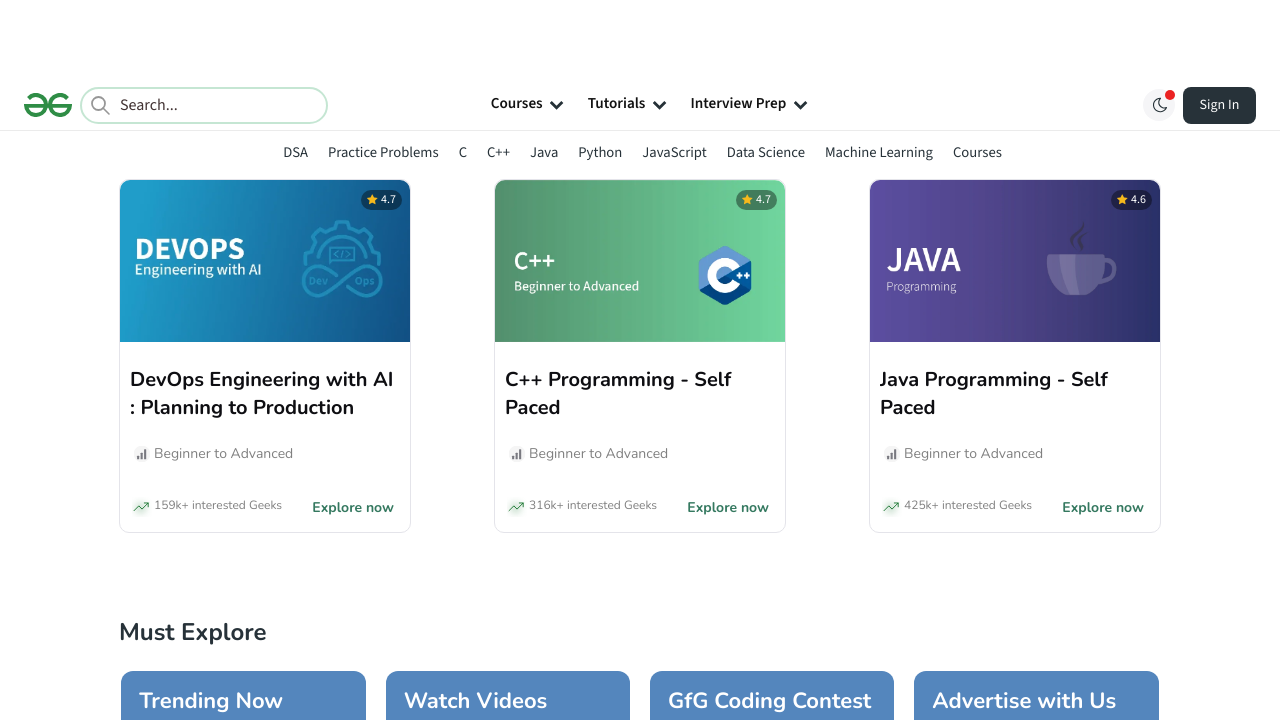

Waited 1 second after PAGE_DOWN press 5
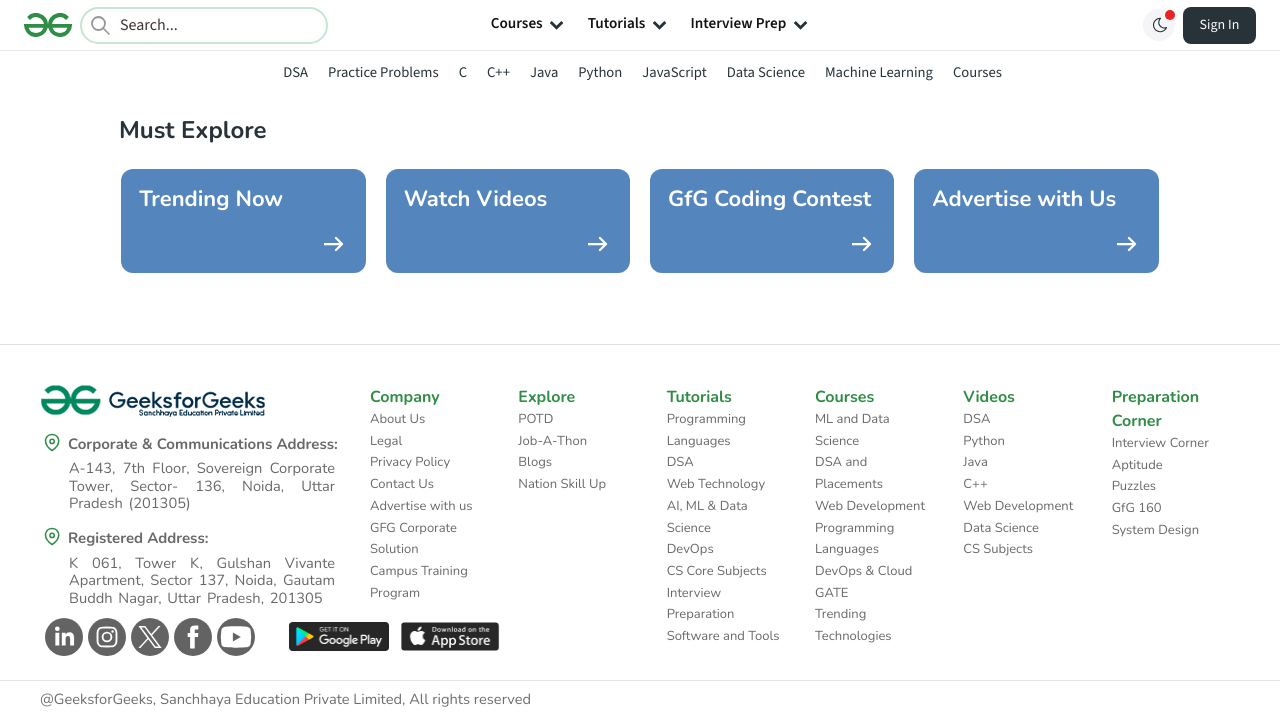

Pressed PAGE_UP key 1 of 4 times to scroll back up
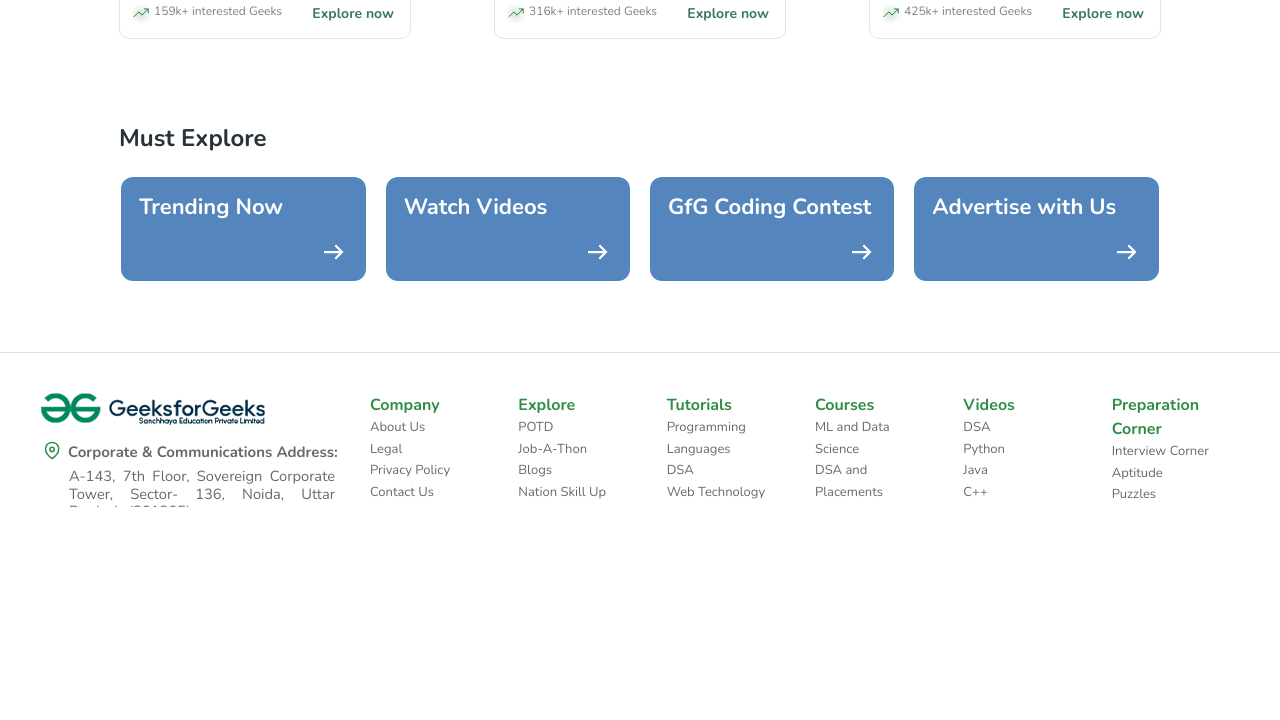

Waited 1 second after PAGE_UP press 1
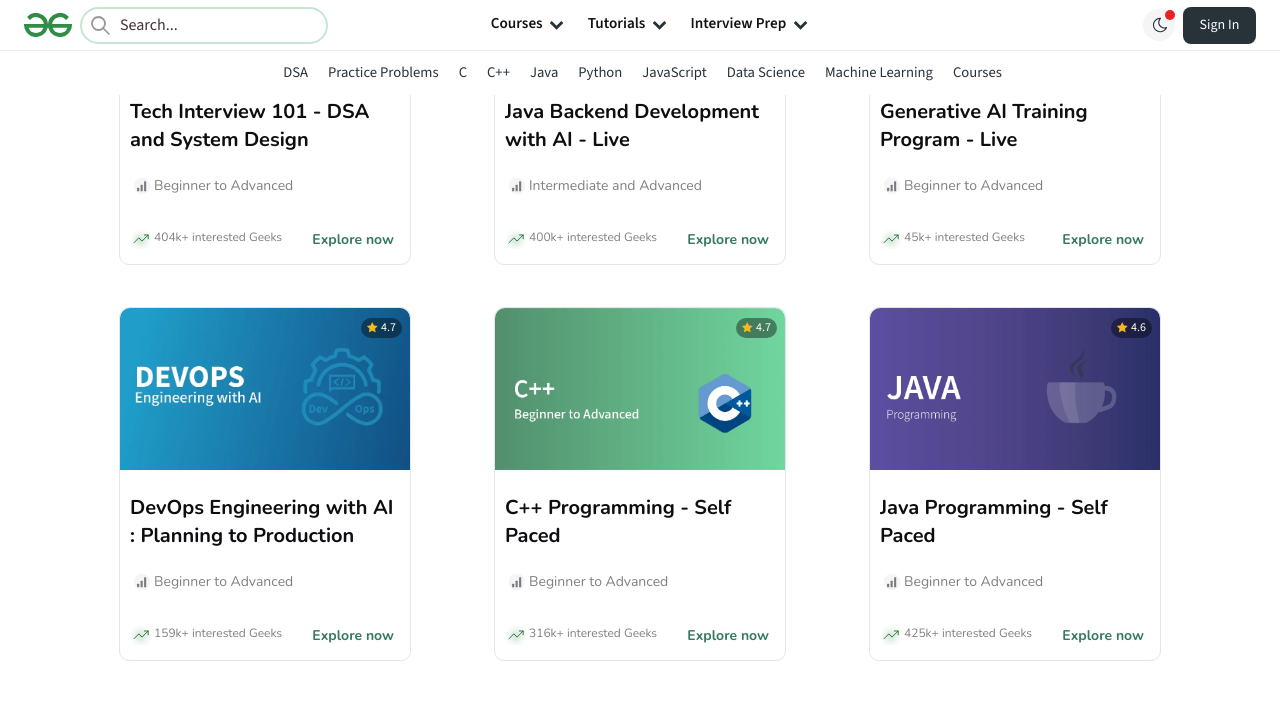

Pressed PAGE_UP key 2 of 4 times to scroll back up
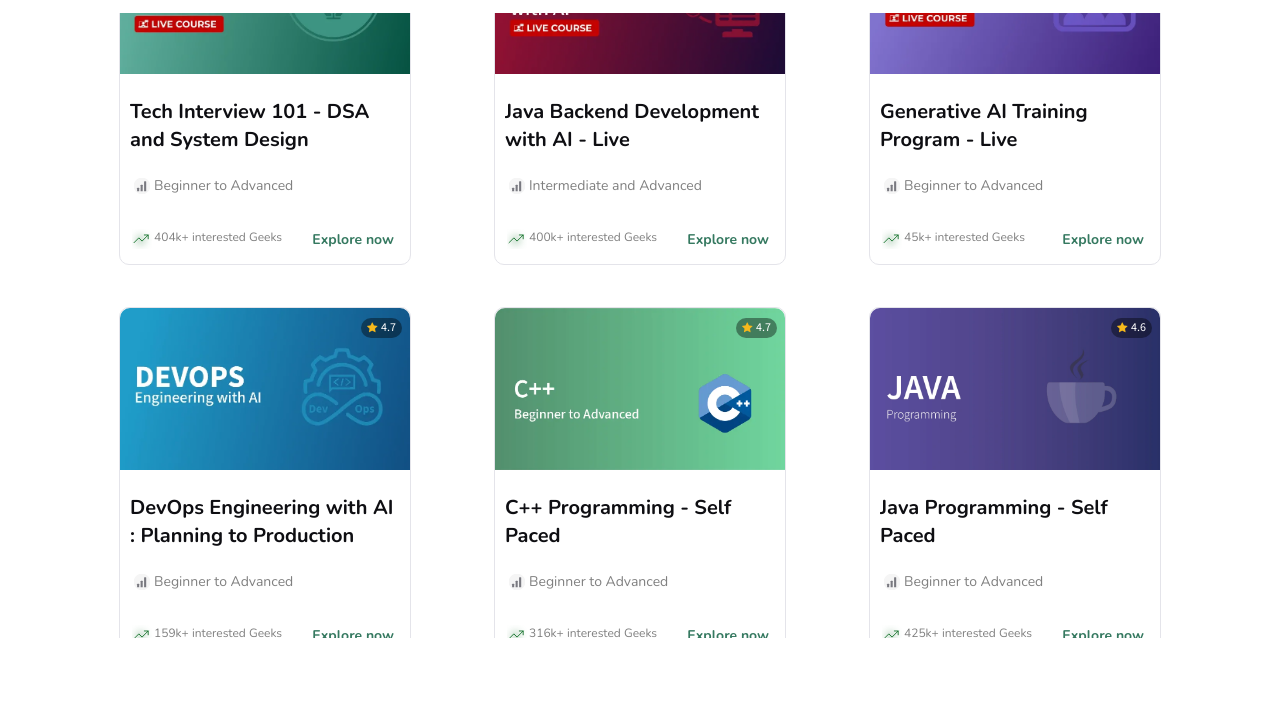

Waited 1 second after PAGE_UP press 2
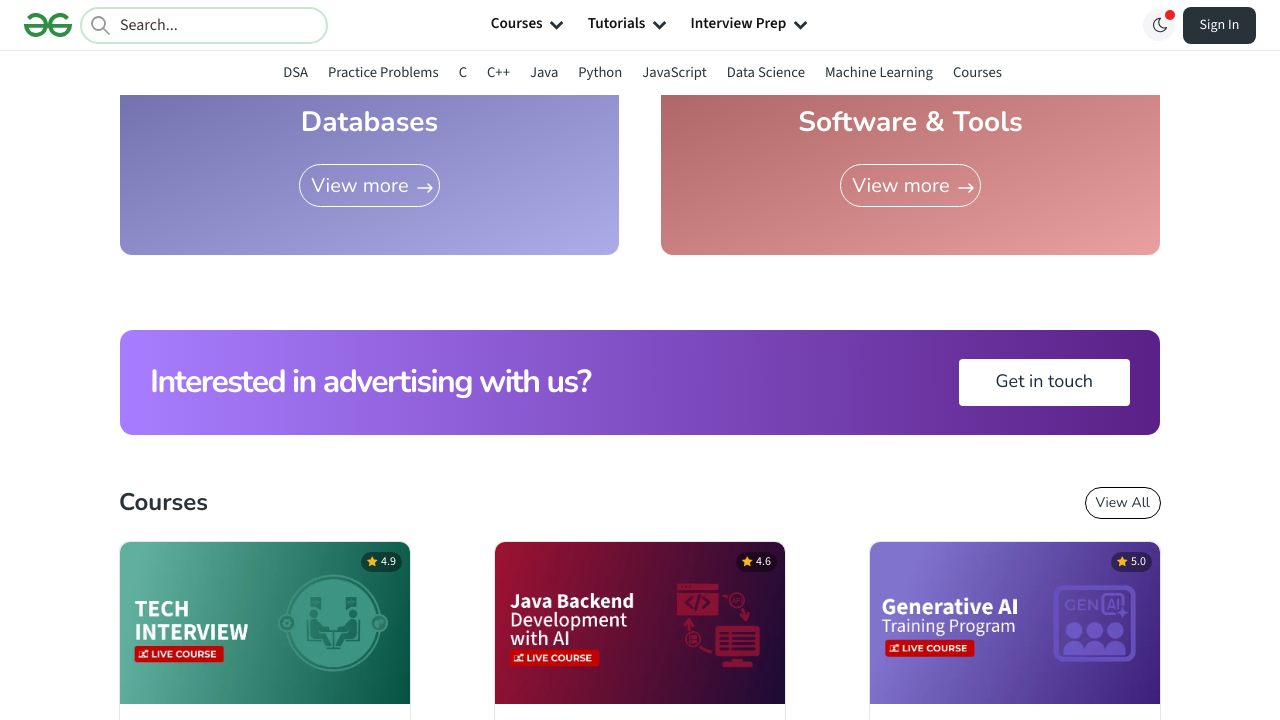

Pressed PAGE_UP key 3 of 4 times to scroll back up
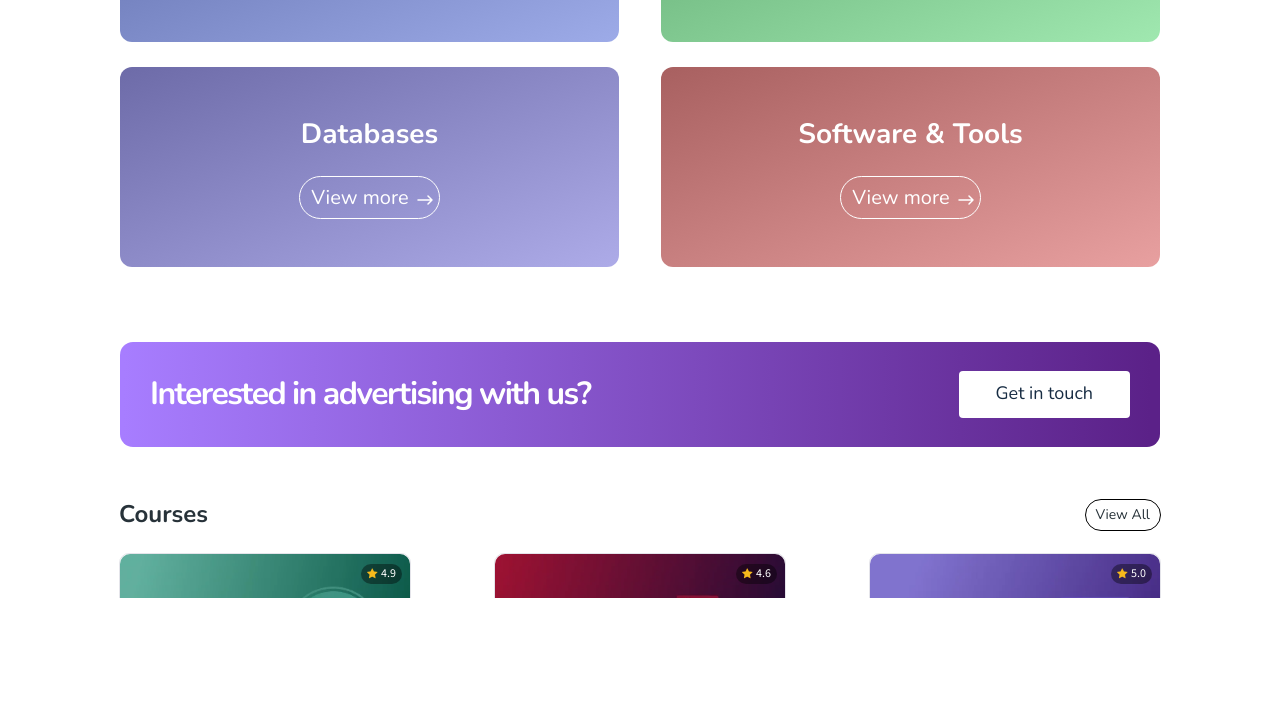

Waited 1 second after PAGE_UP press 3
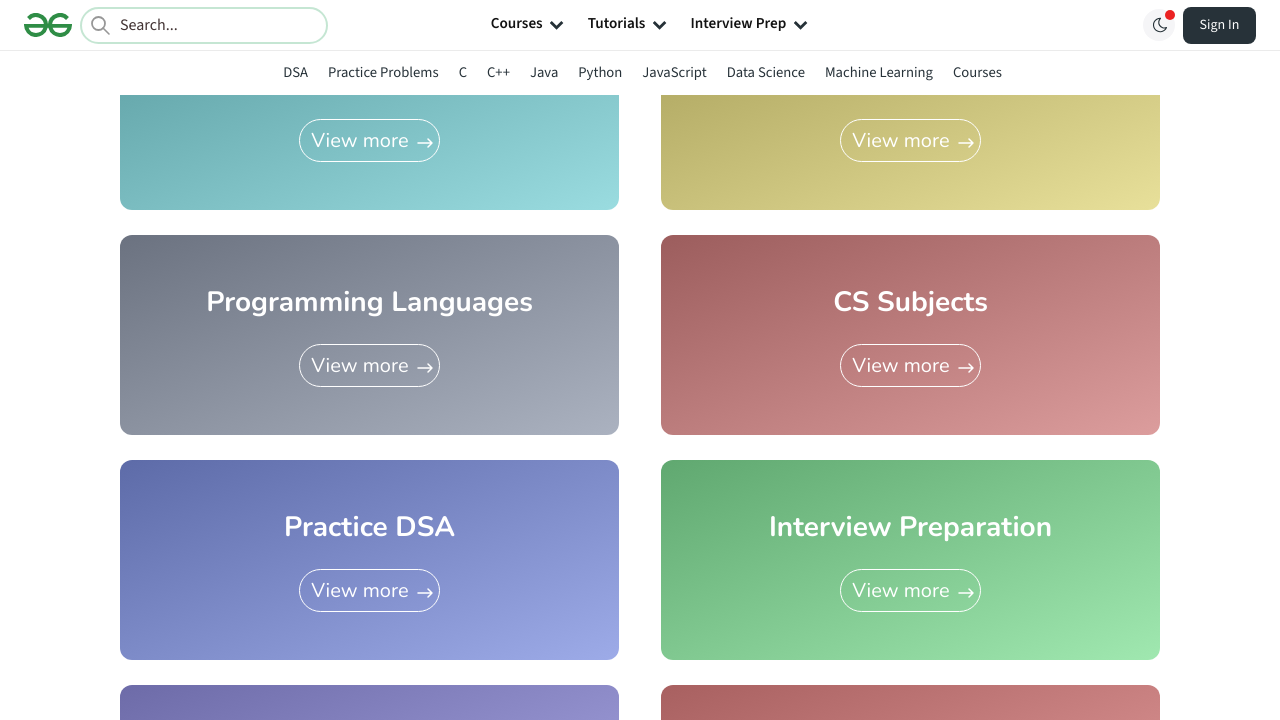

Pressed PAGE_UP key 4 of 4 times to scroll back up
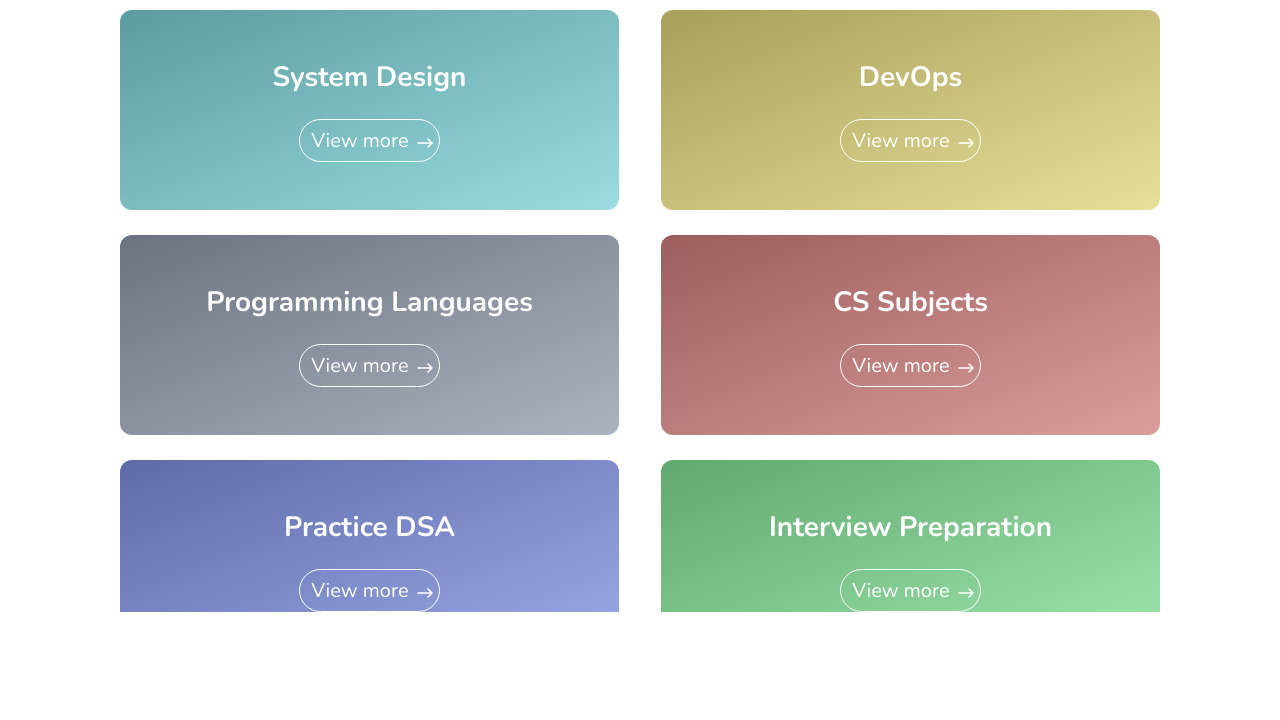

Waited 1 second after PAGE_UP press 4
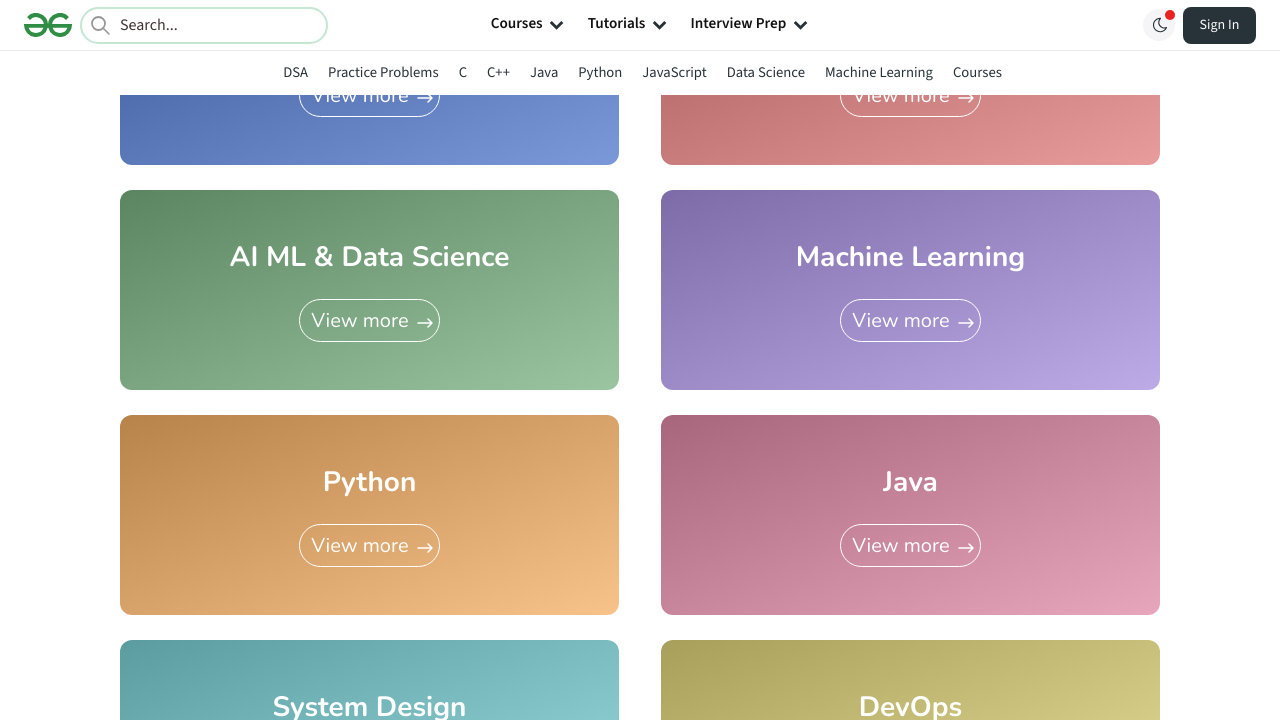

Keyboard navigation test completed successfully - page scrolling verified
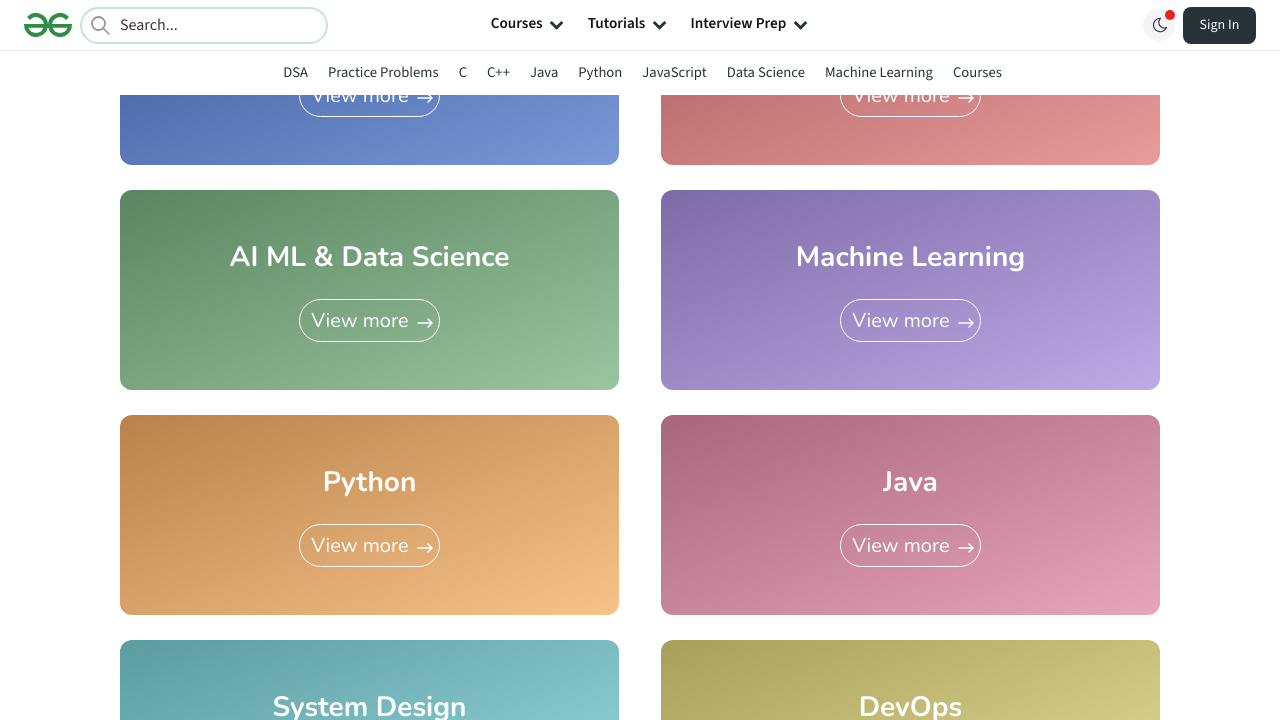

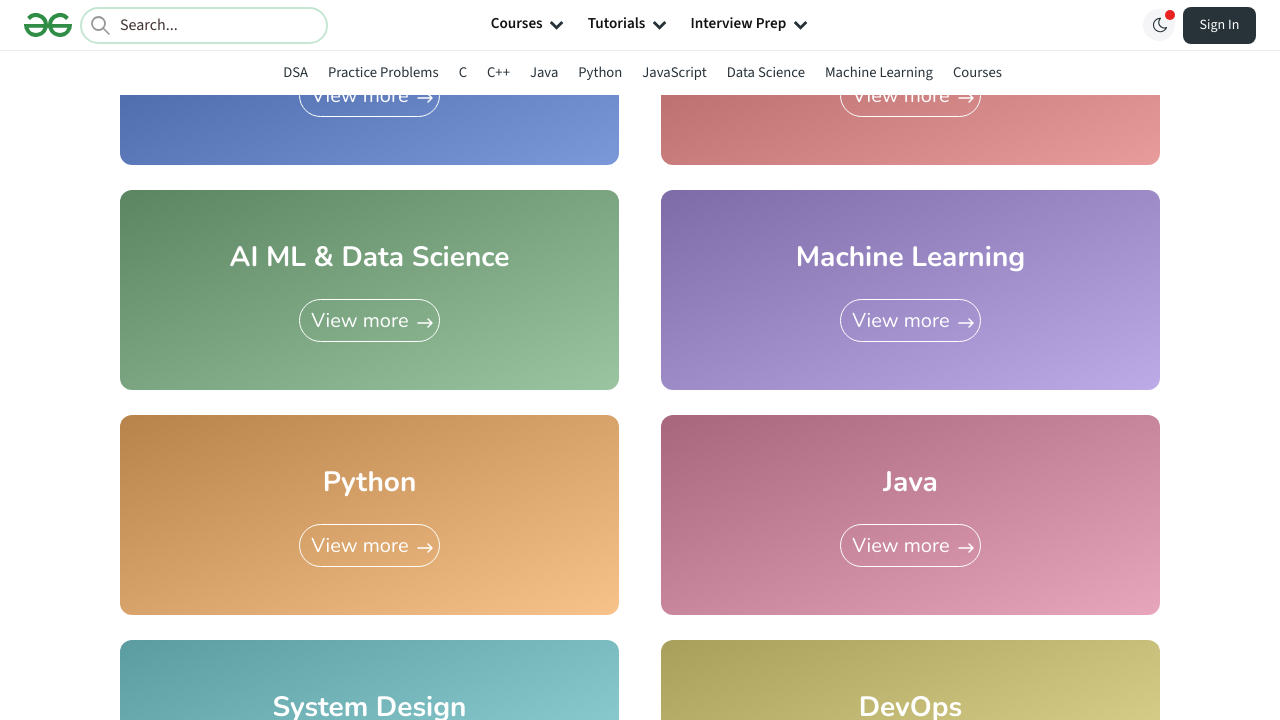